Tests basic navigation by clicking on the About link from the home page and verifying page navigation

Starting URL: https://v1.training-support.net

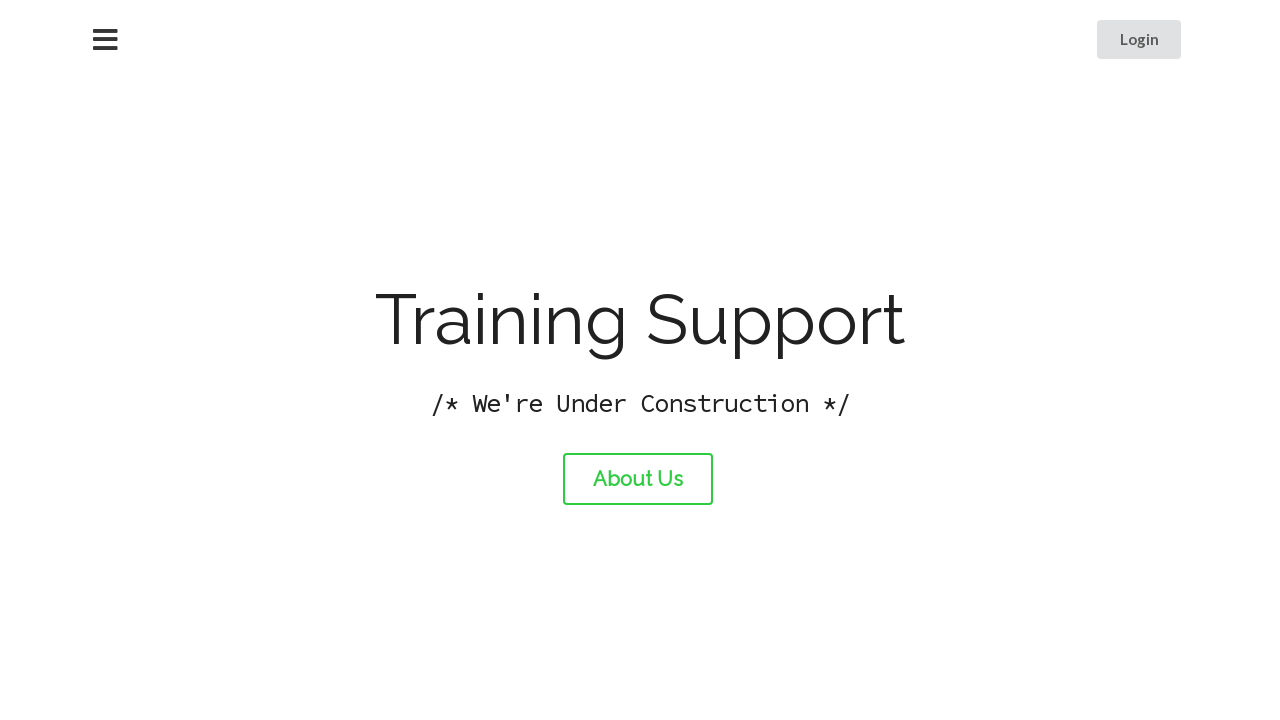

Clicked on the About link at (638, 479) on #about-link
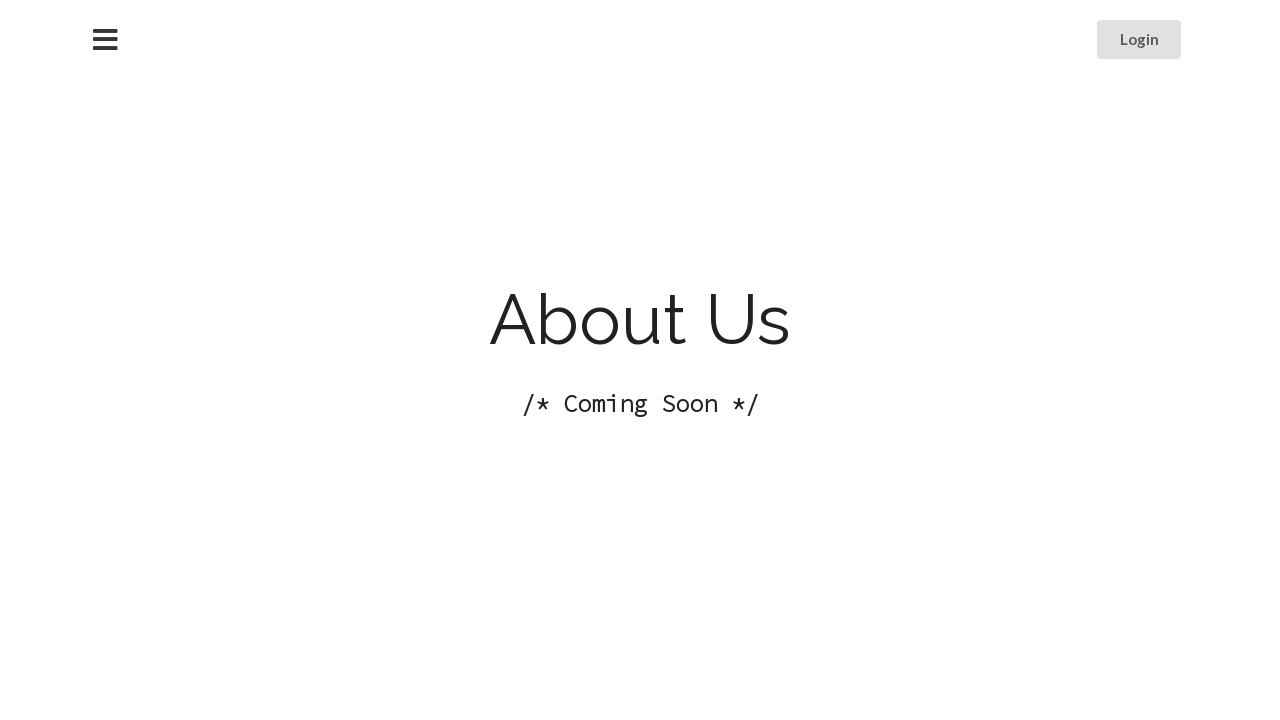

Page navigation completed and DOM content loaded
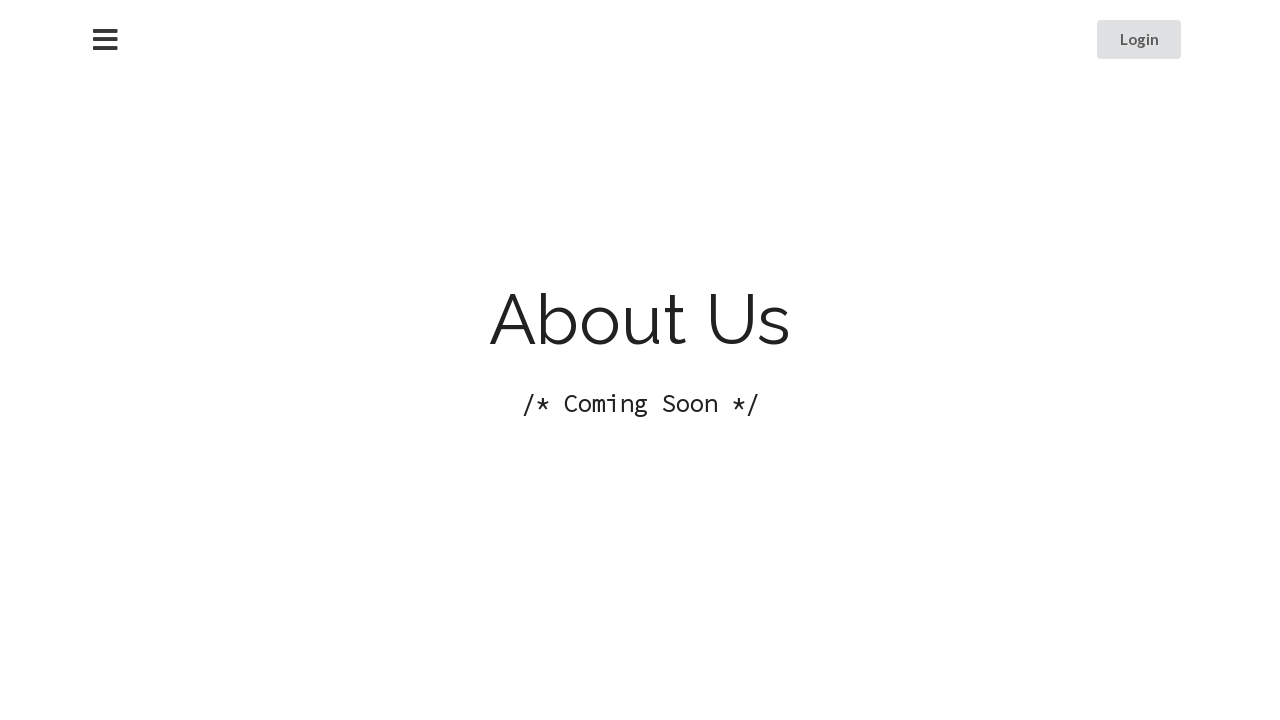

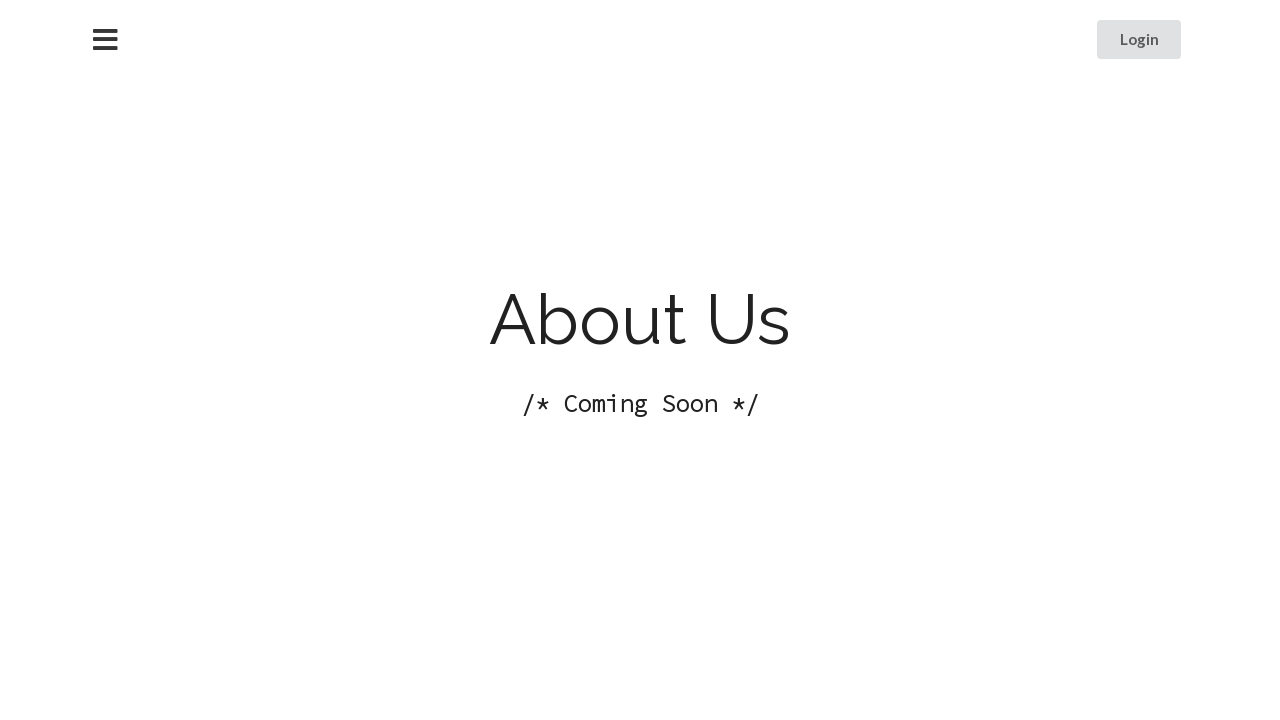